Tests a feedback form by clicking the director link and filling in name, phone, and message fields.

Starting URL: http://allolosos.com.ua/ru/menu/pizza

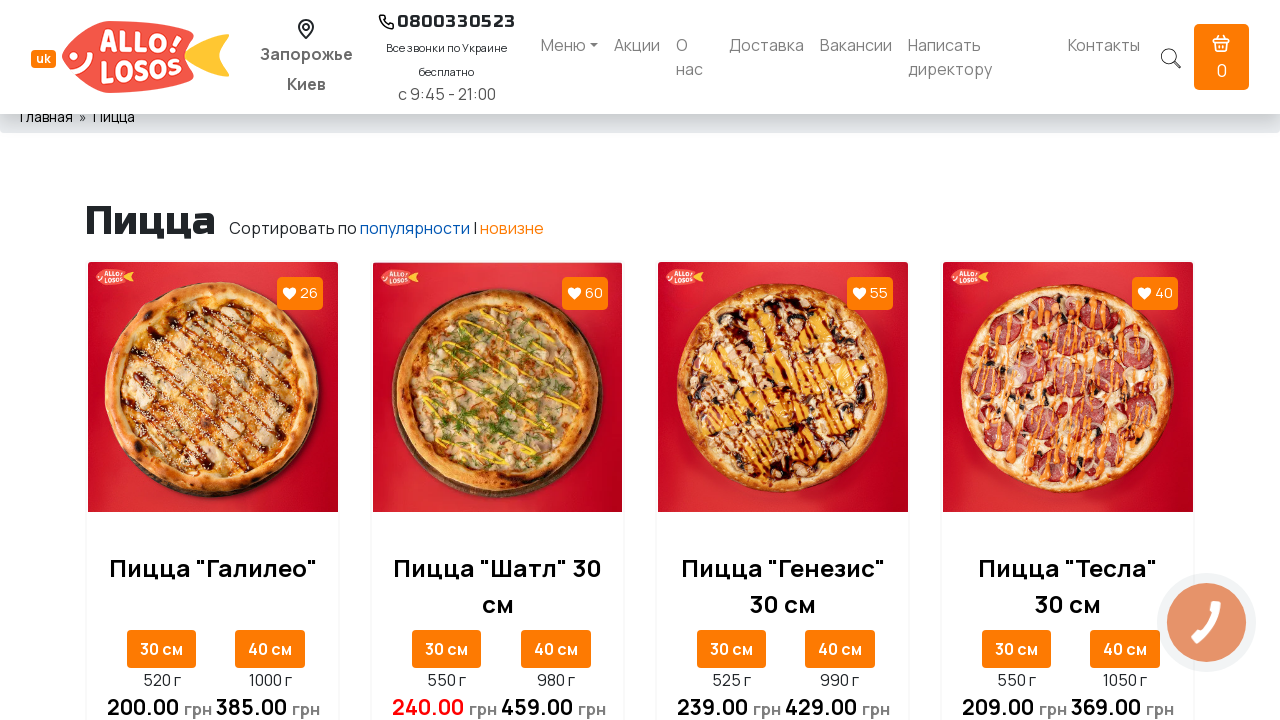

Clicked on director link at (980, 57) on a[href='/ru/director']
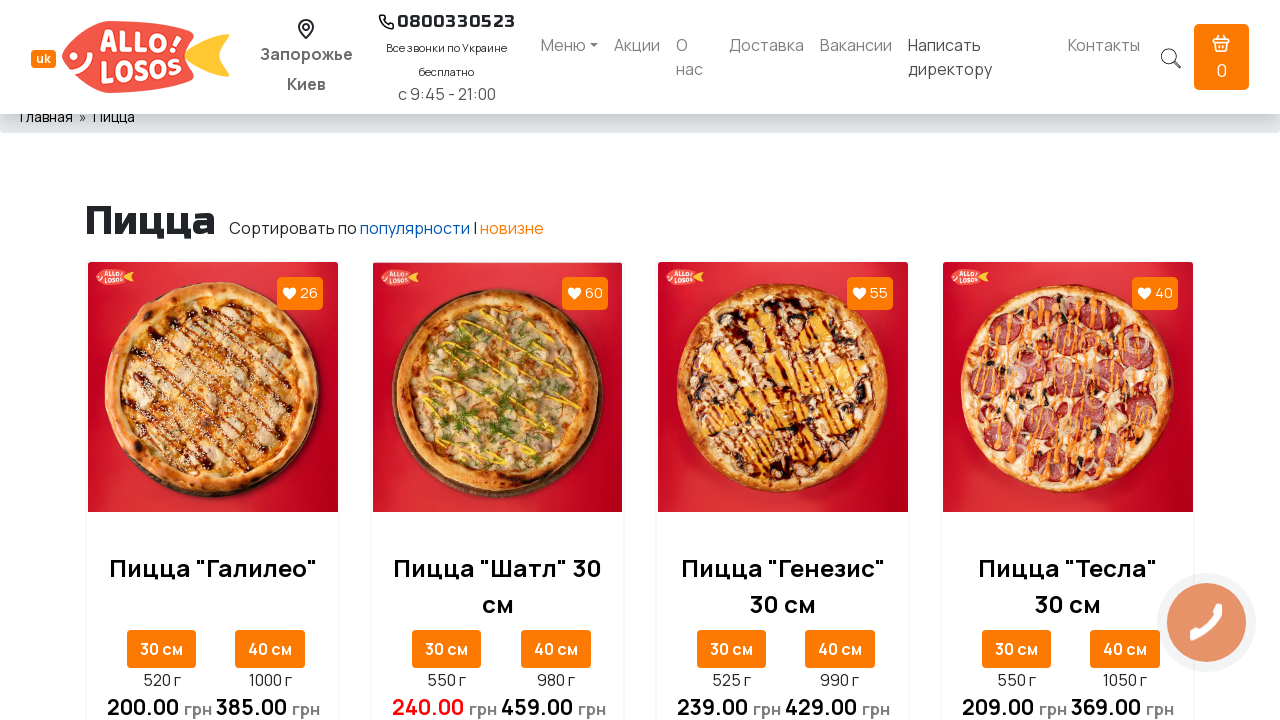

Waited 1 second for page to load
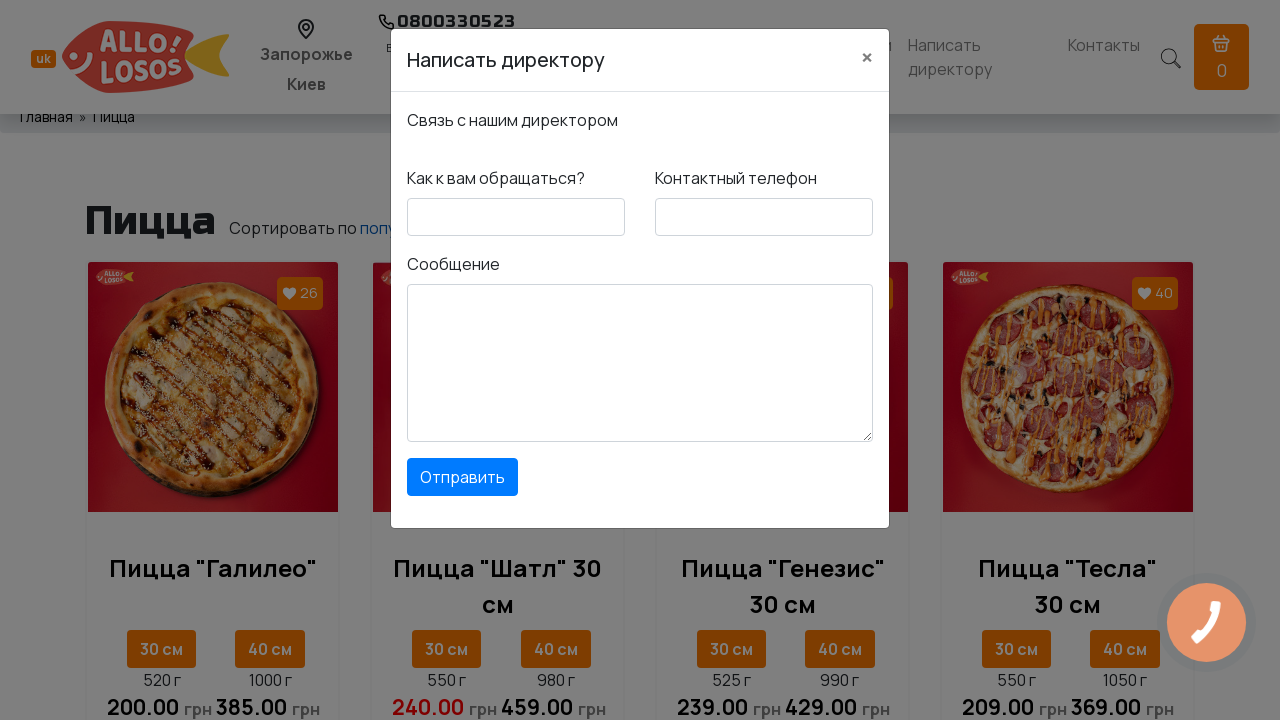

Filled name field with 'Miroslav' on #feedbackdirector-name
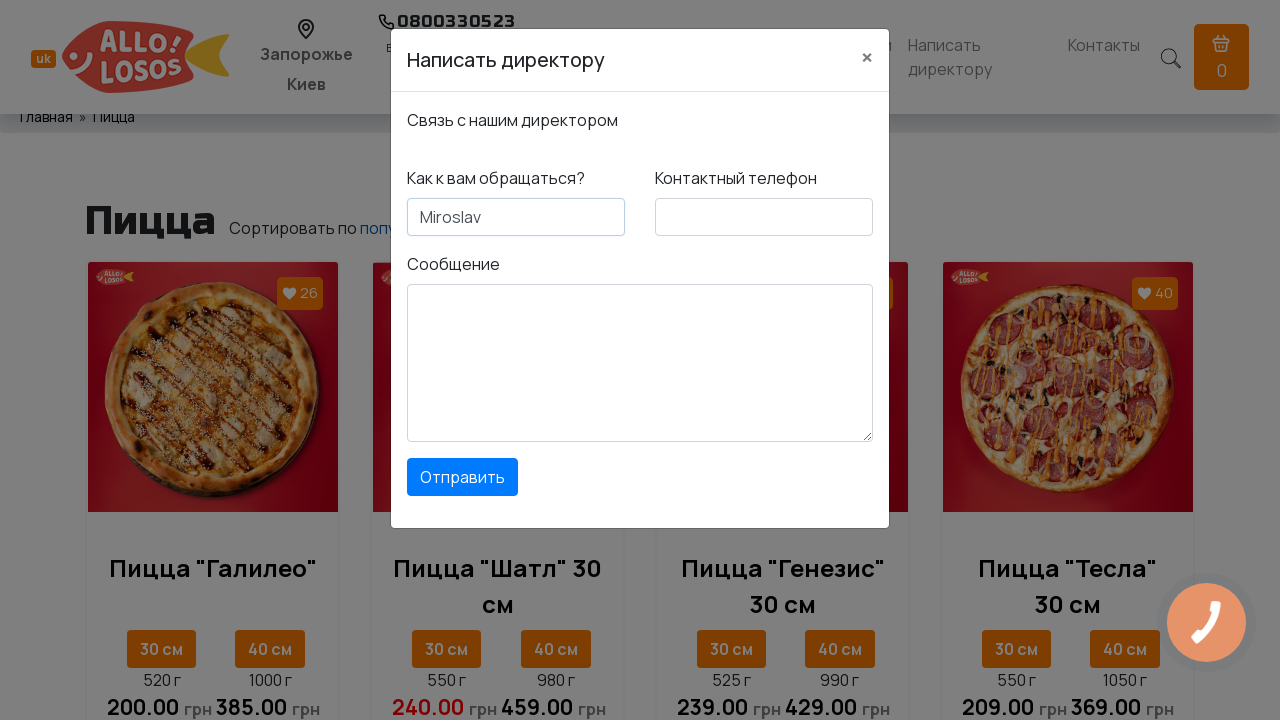

Filled phone field with '0502380088' on #feedbackdirector-phone
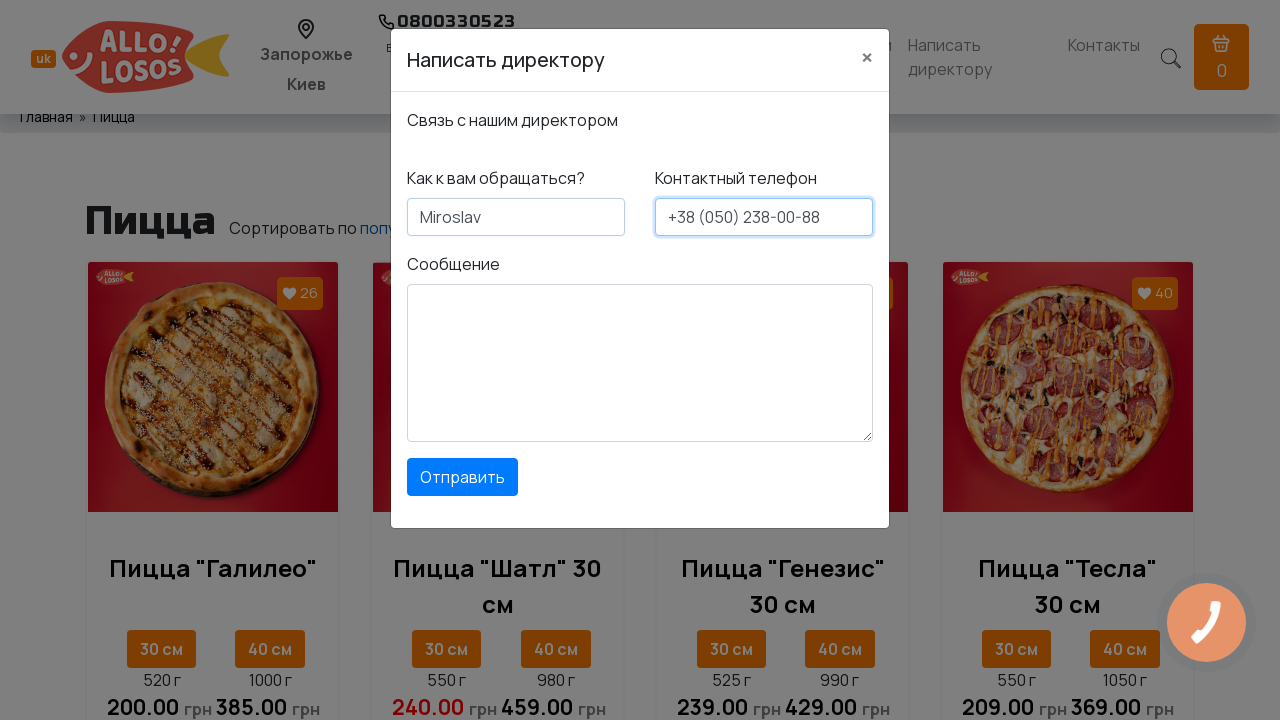

Filled message field with 'Thank you very much' on #feedbackdirector-message
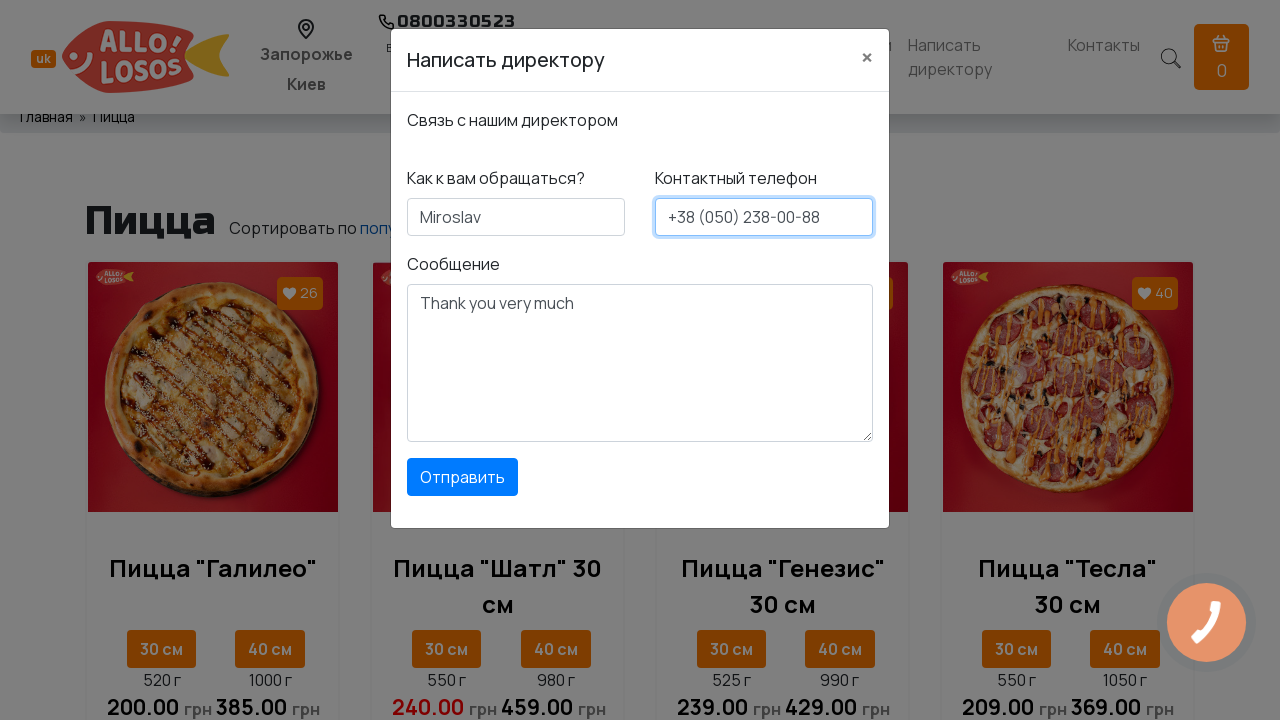

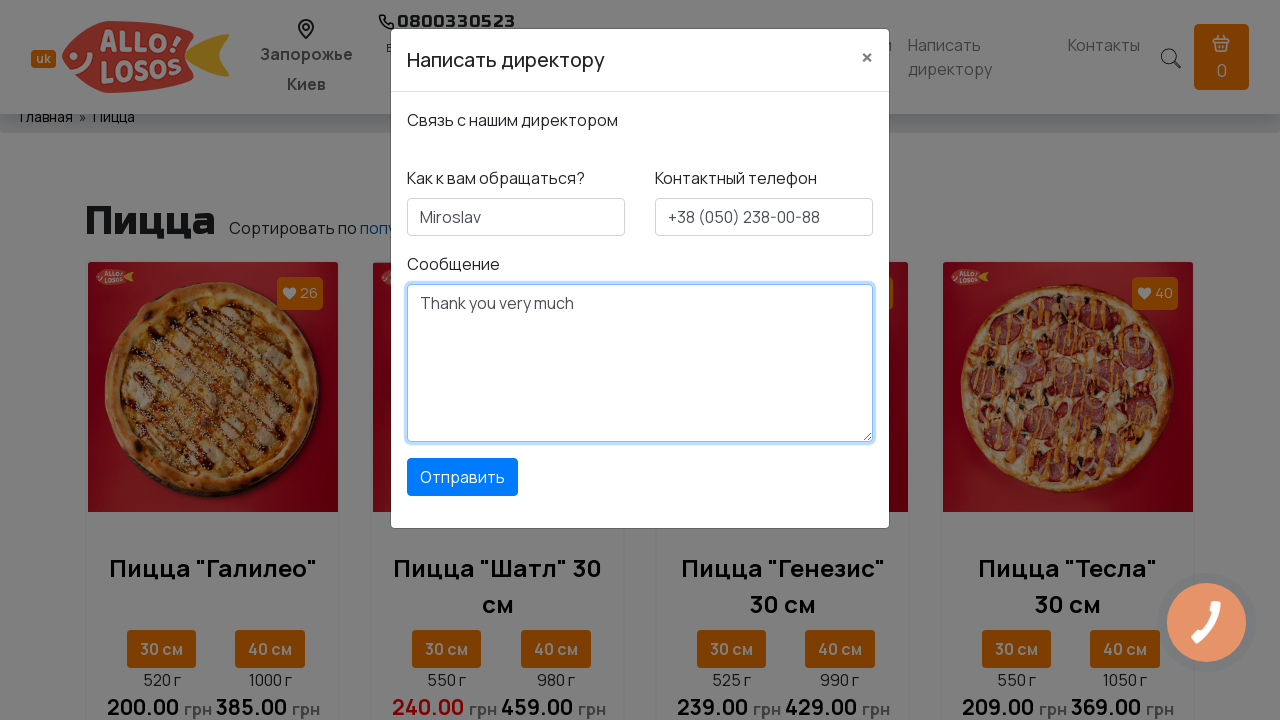